Tests iframe switching functionality by navigating into an iframe, clicking a radio button element, switching back to the main content, and attempting to interact with elements at the parent level.

Starting URL: https://www.w3schools.com/tags/tryit.asp?filename=tryhtml5_input_type_radio

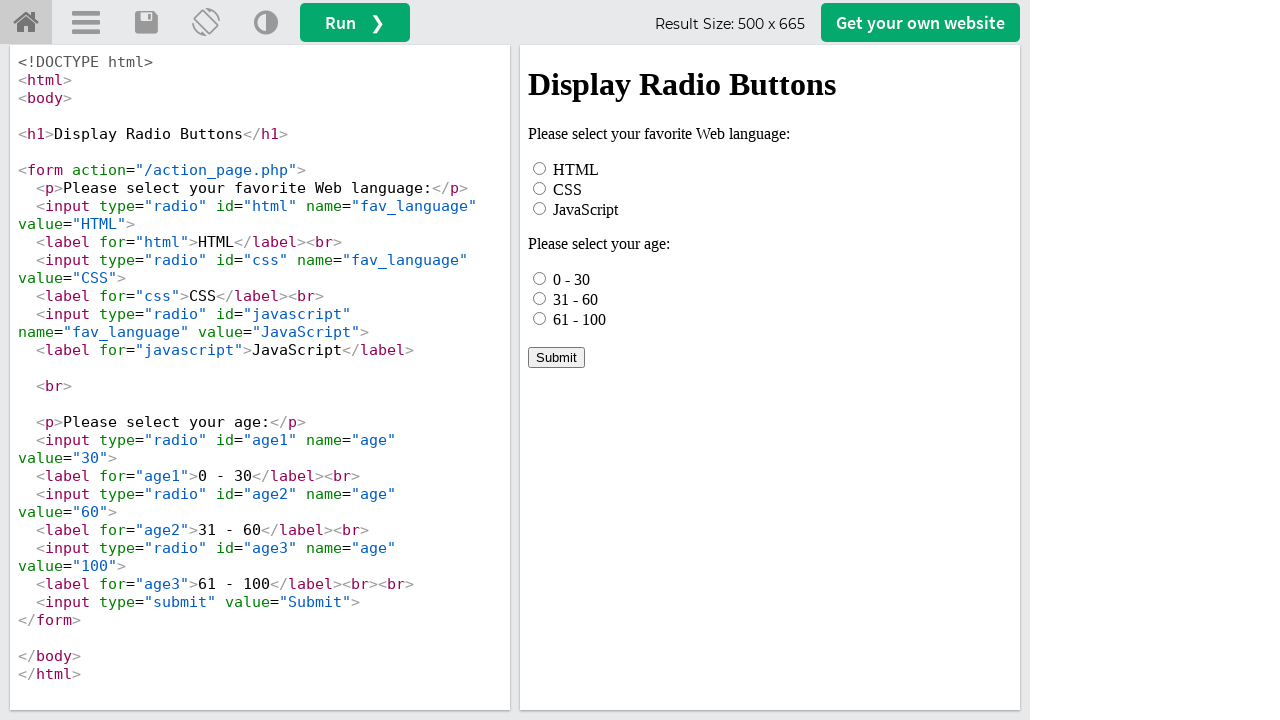

Located iframe with id 'iframeResult'
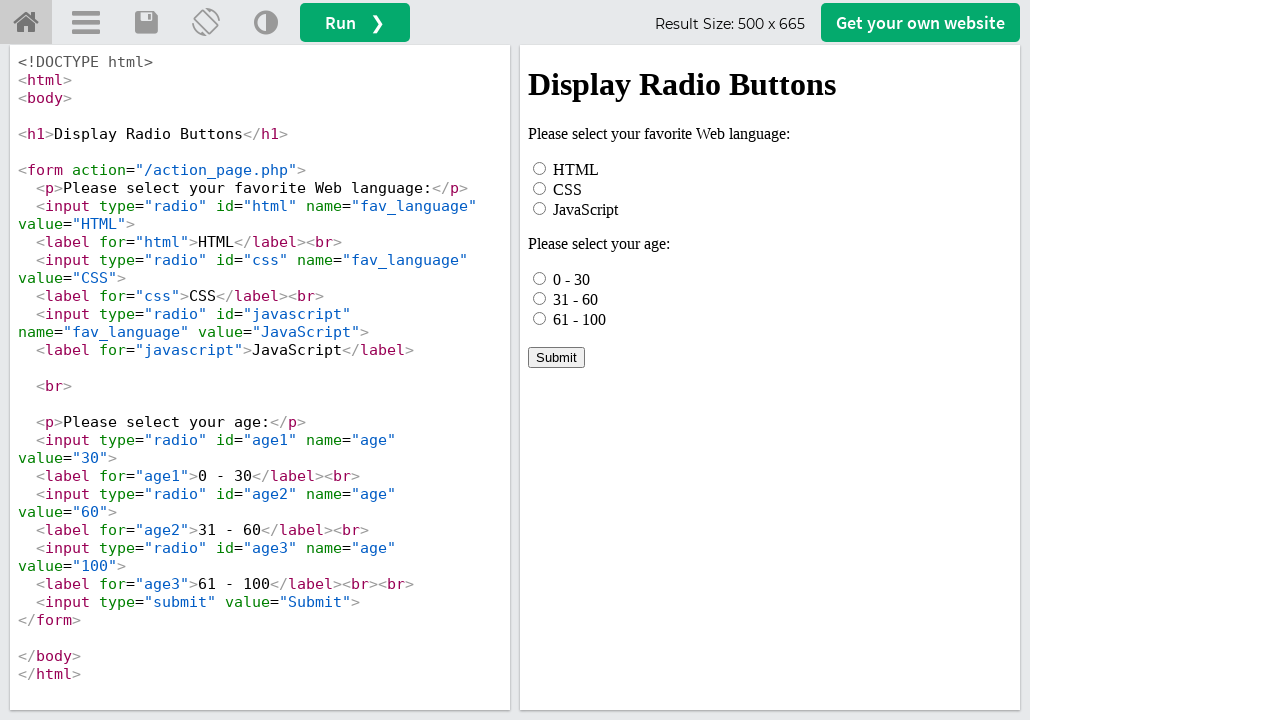

Clicked radio button with id 'html' inside the iframe at (540, 168) on #iframeResult >> internal:control=enter-frame >> xpath=//*[@id="html"]
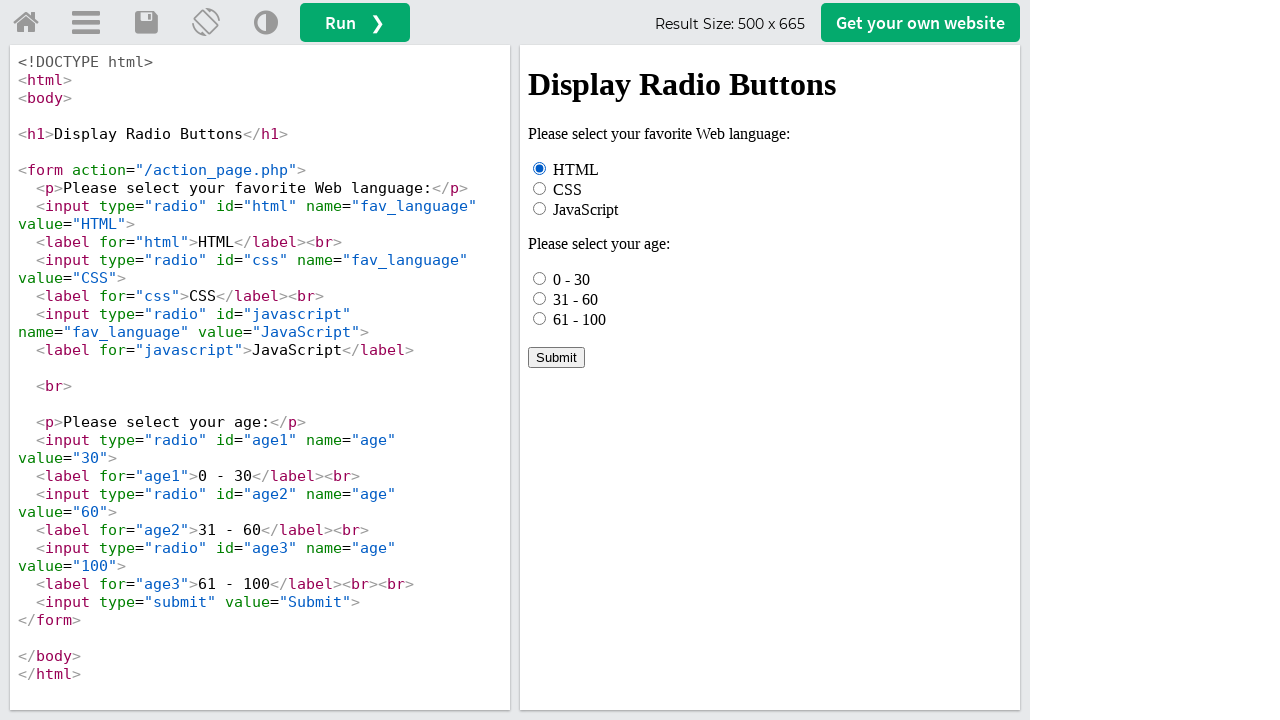

Failed to click element with id 'html' in main frame as expected - element exists only in iframe on xpath=//*[@id="html"]
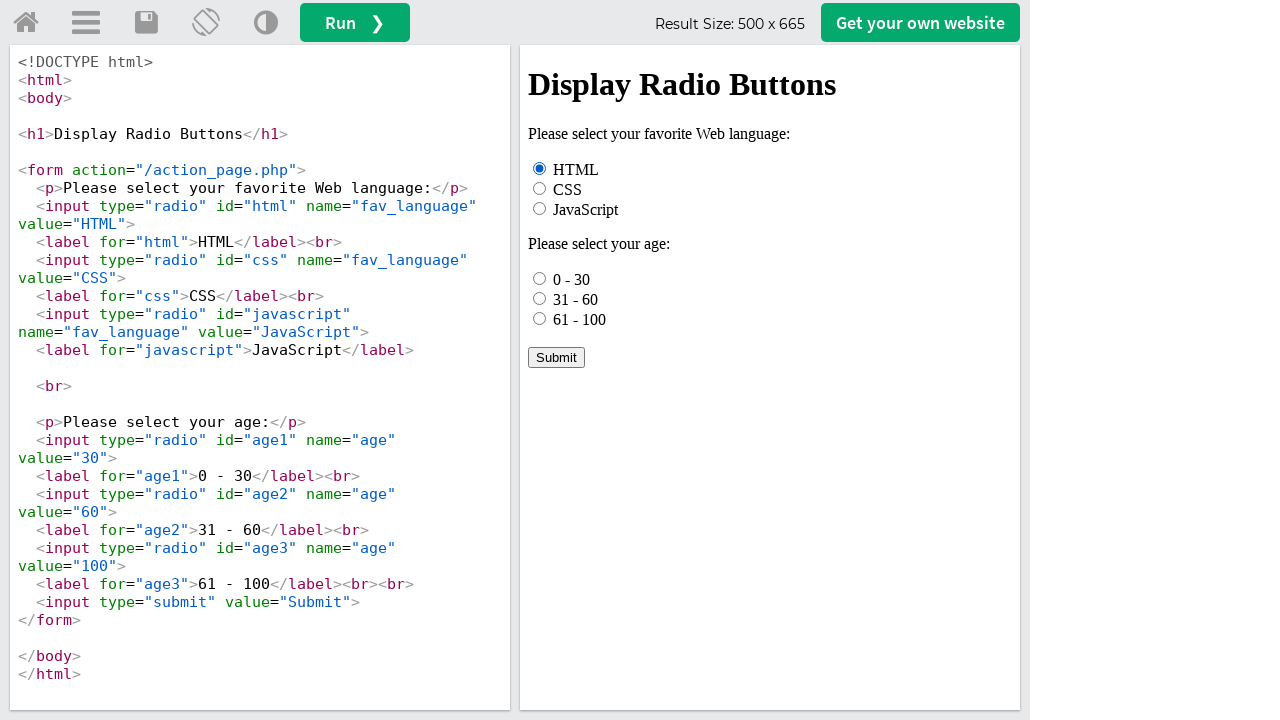

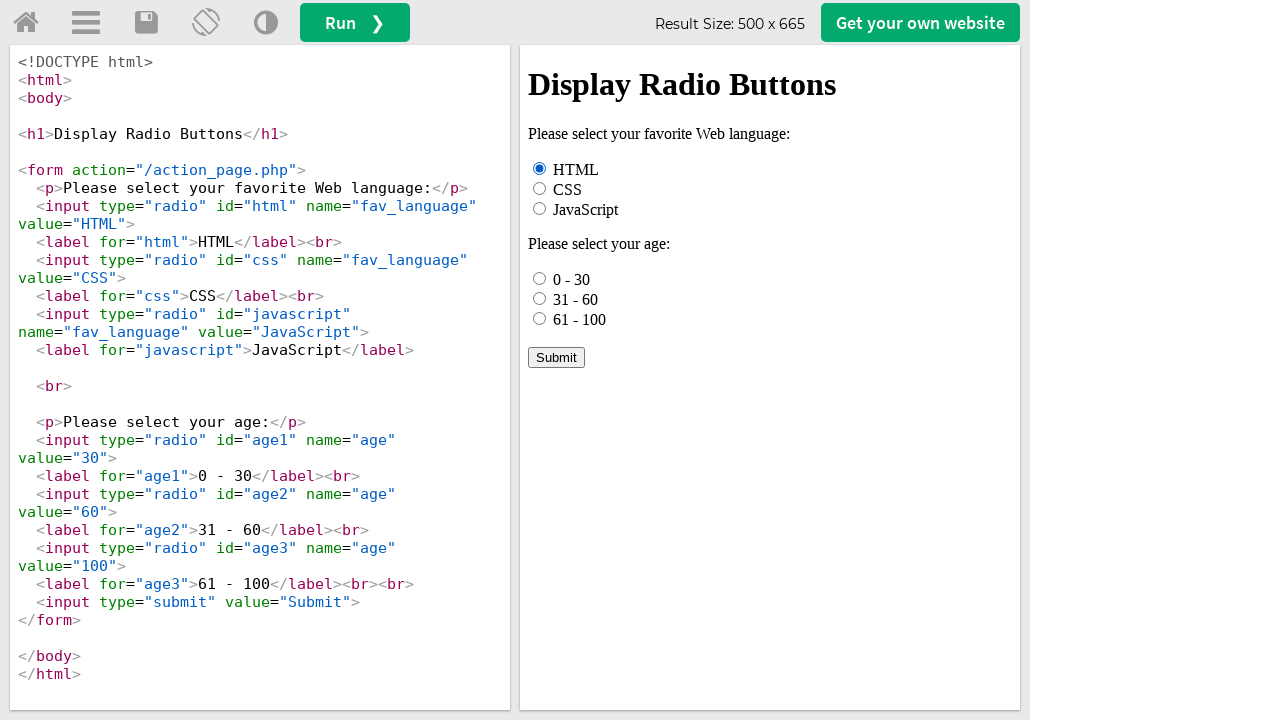